Tests Shadow DOM interaction by scrolling to a specific section and typing into an input field nested within multiple shadow roots using JavaScript execution.

Starting URL: https://selectorshub.com/xpath-practice-page/

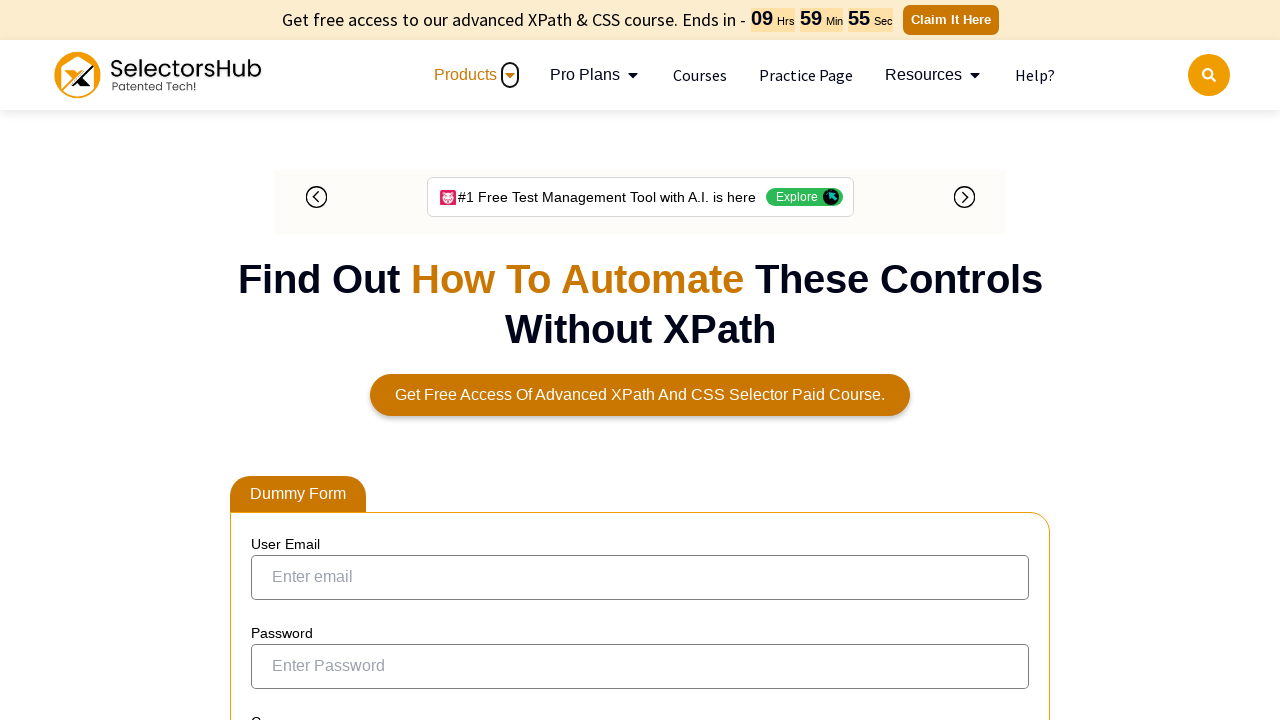

Scrolled userName div into view
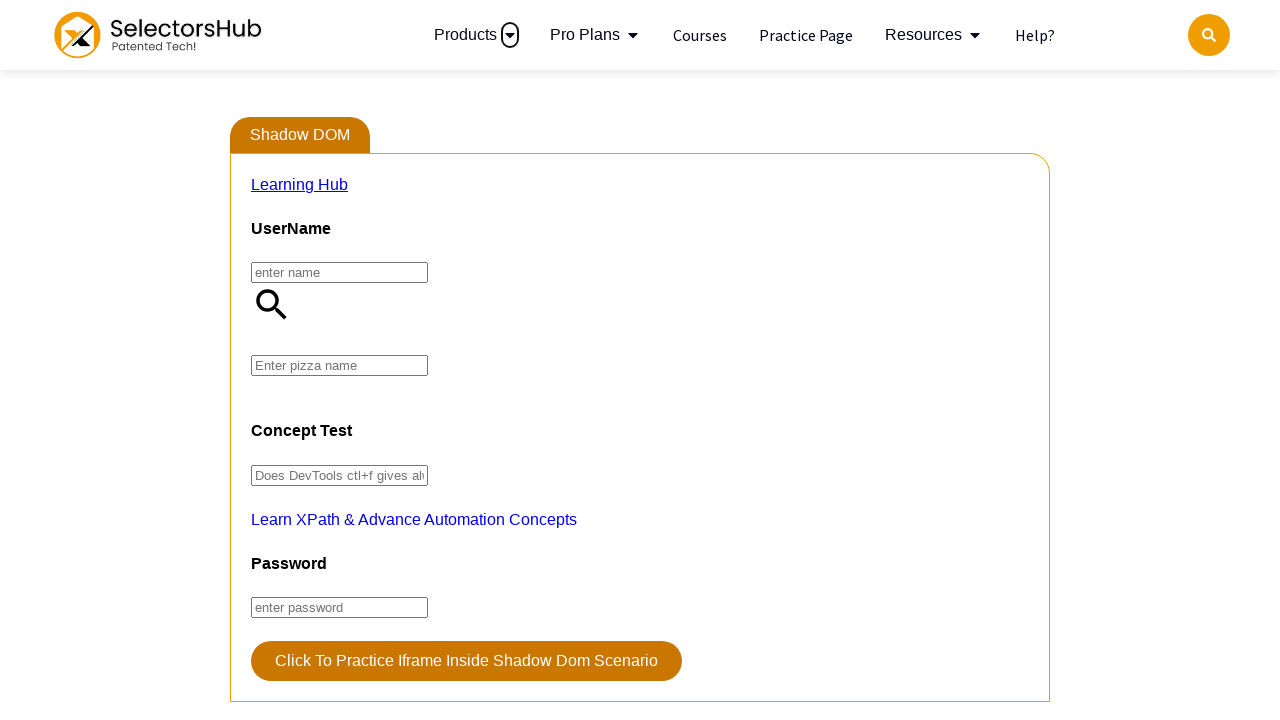

Accessed input element nested in multiple shadow roots via JavaScript
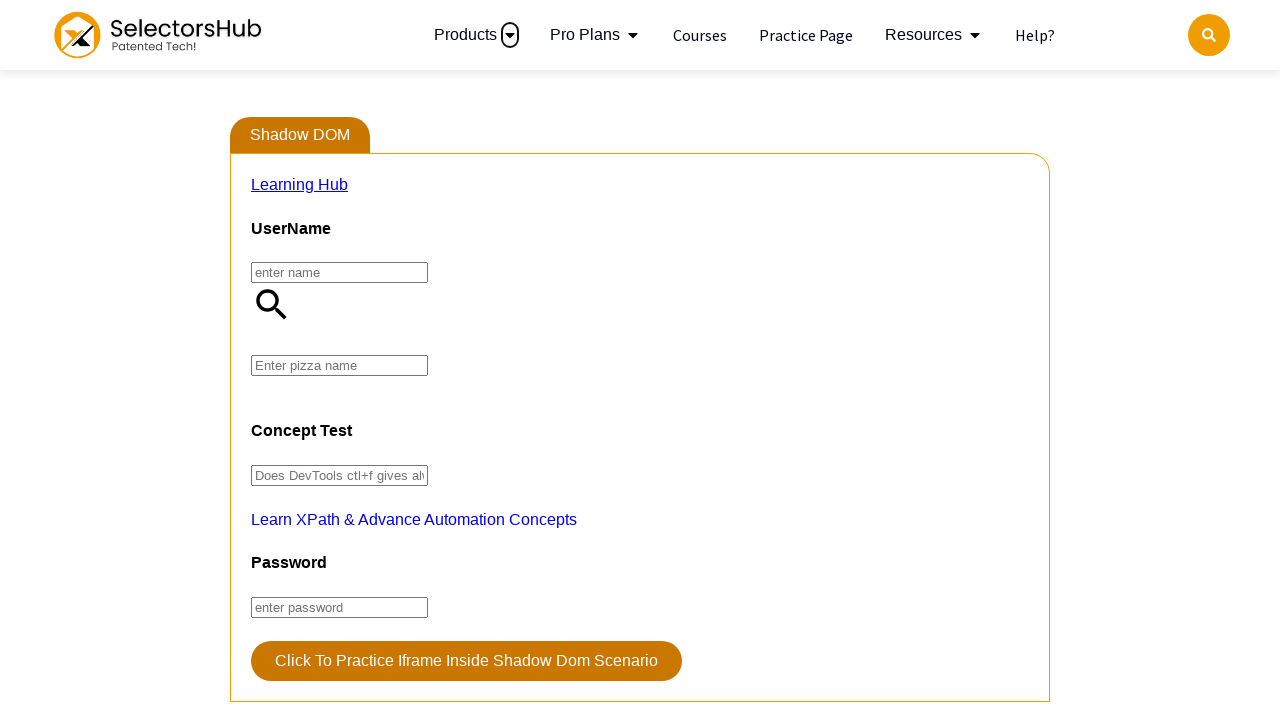

Filled shadow DOM input field with 'farmhouse'
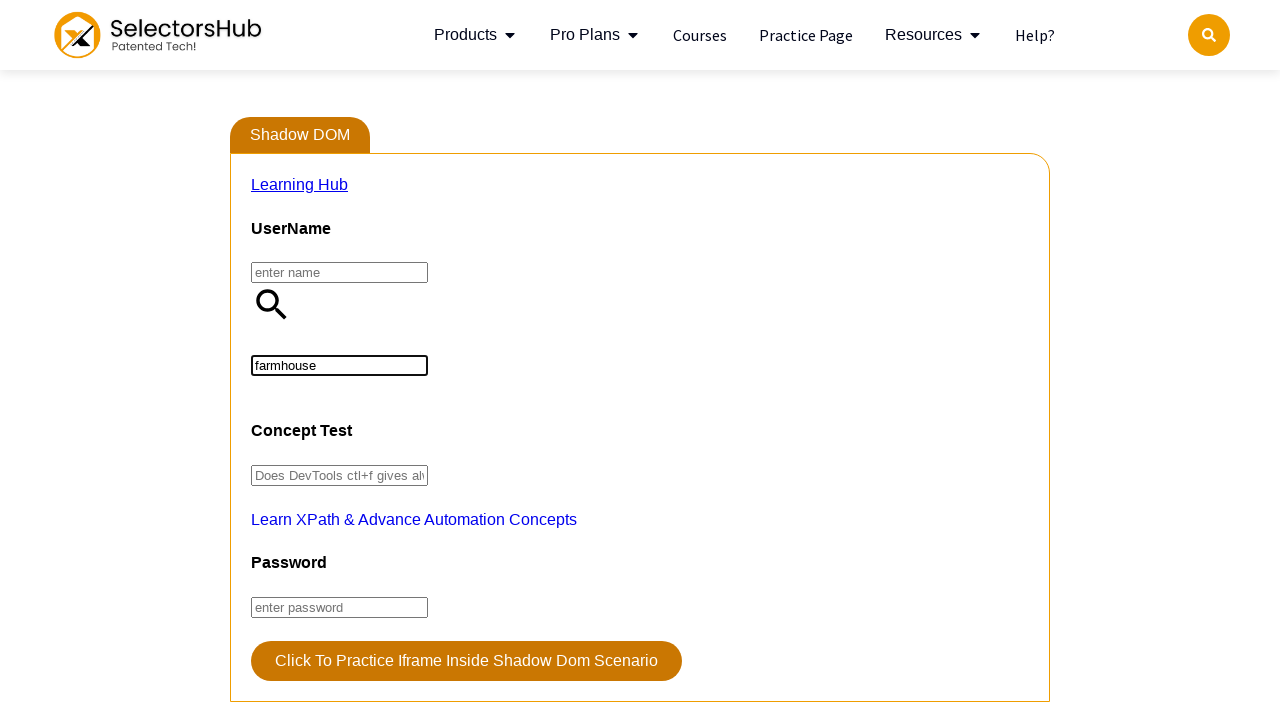

Waited 1000ms for result to be visible
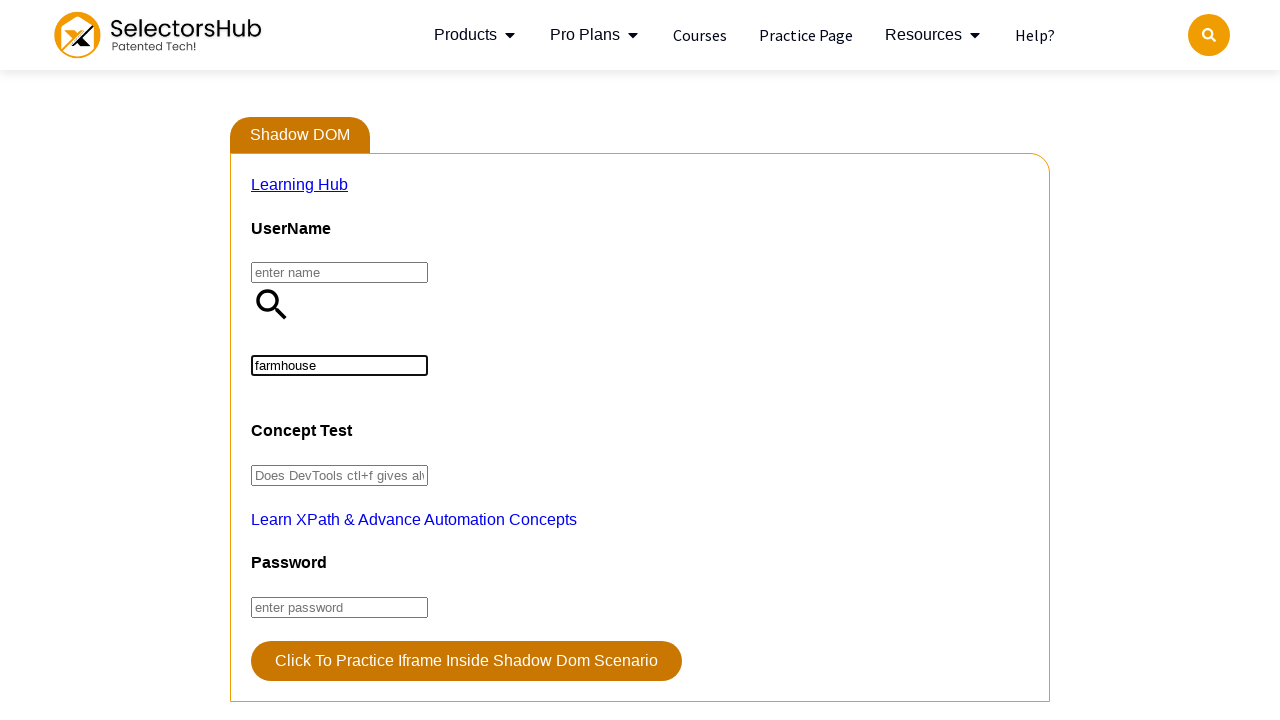

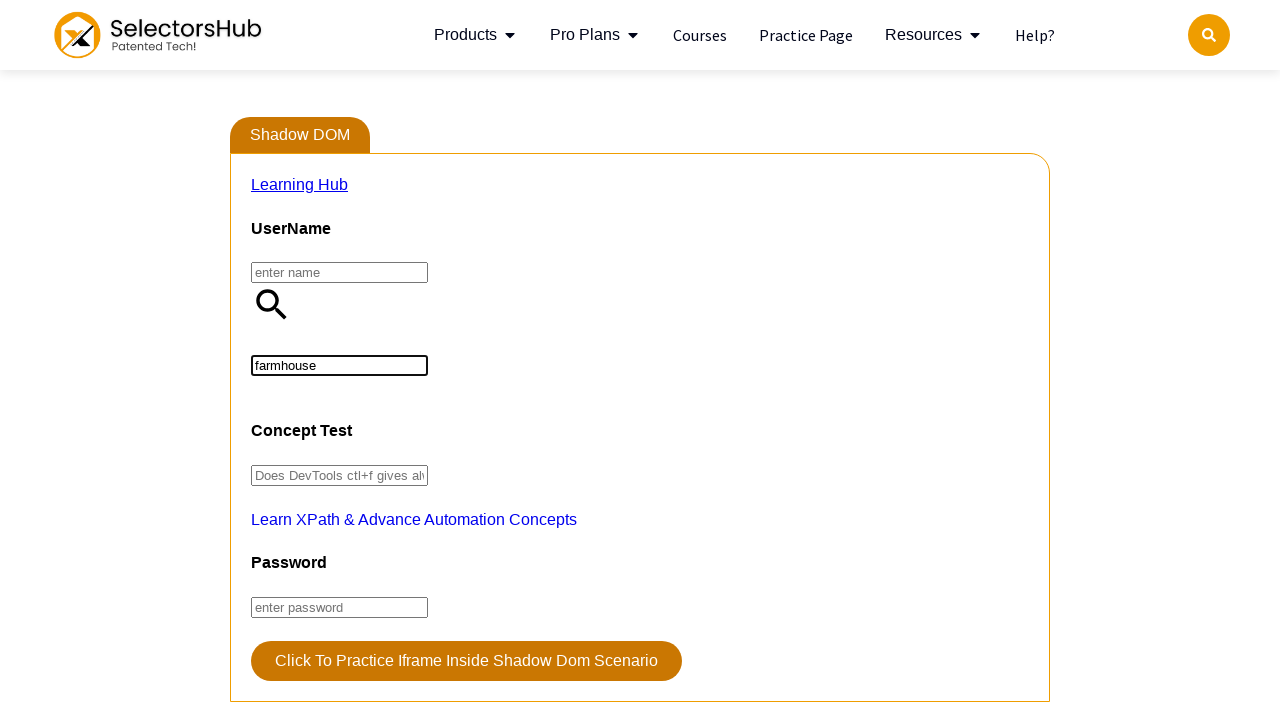